Tests the enable/disable functionality of a return date field when switching between round trip and one-way trip radio buttons on a flight booking practice page

Starting URL: https://rahulshettyacademy.com/dropdownsPractise/

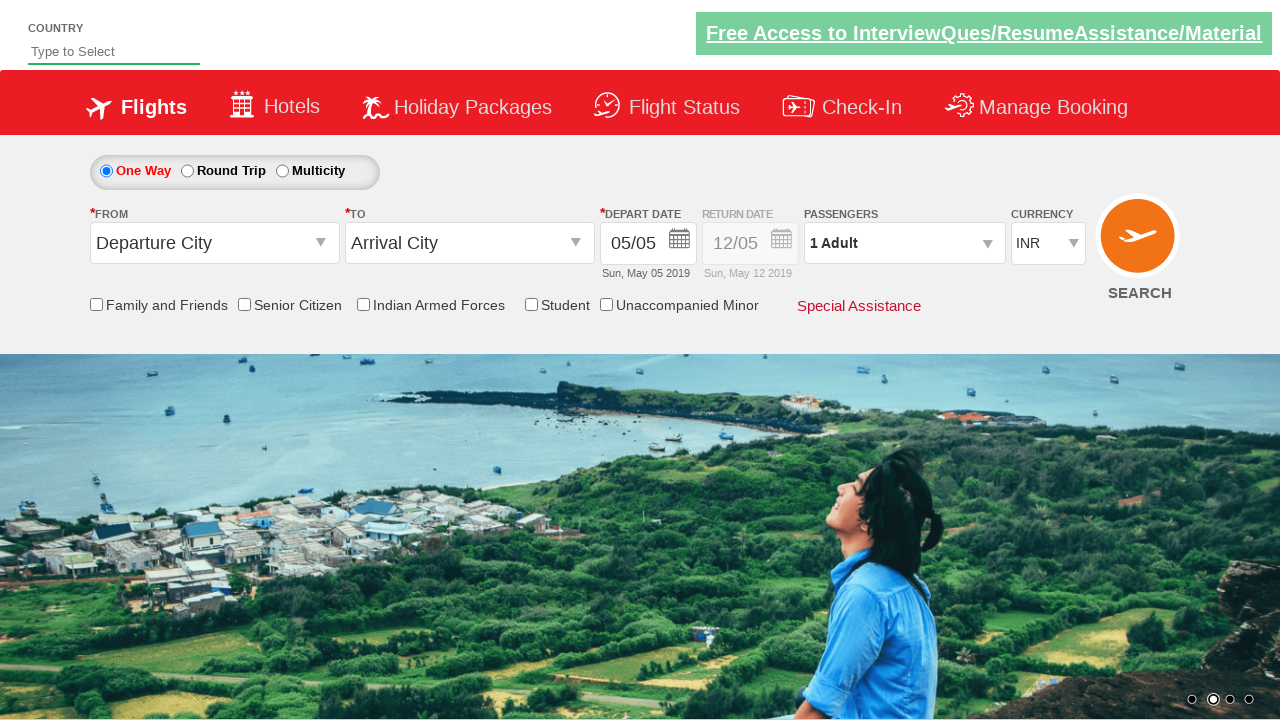

Clicked round trip radio button at (187, 171) on #ctl00_mainContent_rbtnl_Trip_1
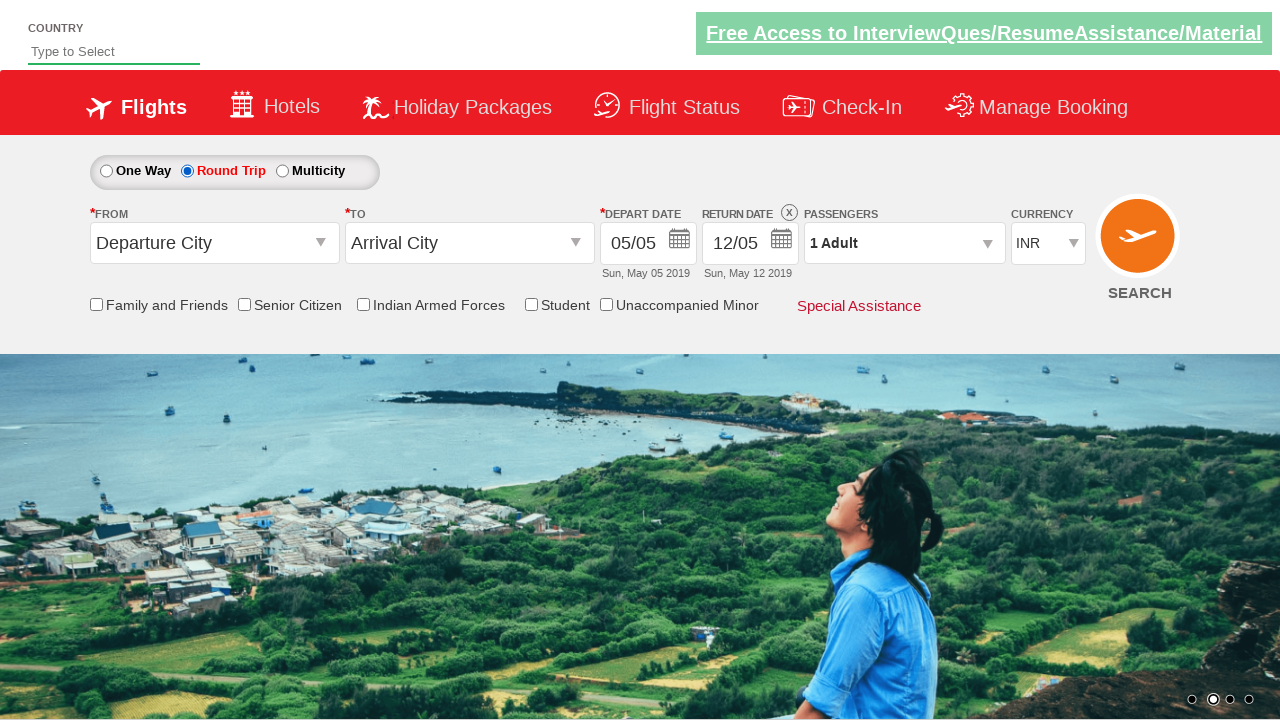

Retrieved style attribute of return date field div
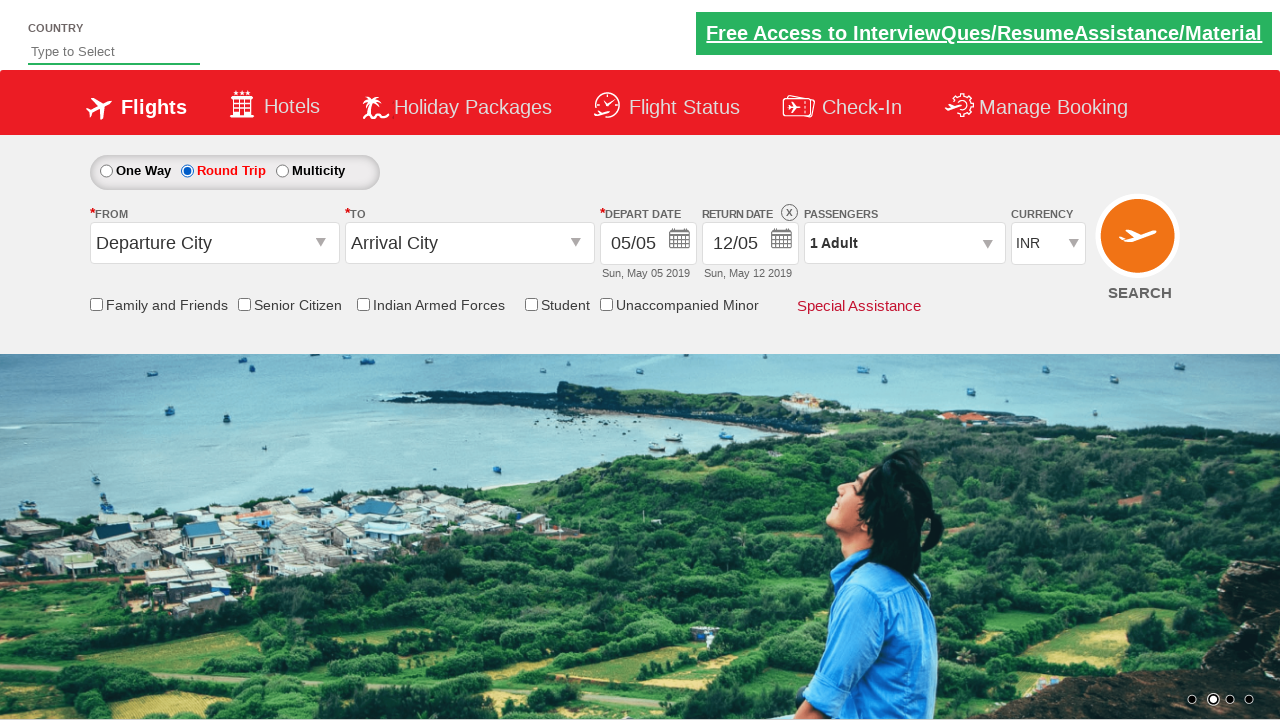

Asserted return date field is enabled (opacity 1) for round trip
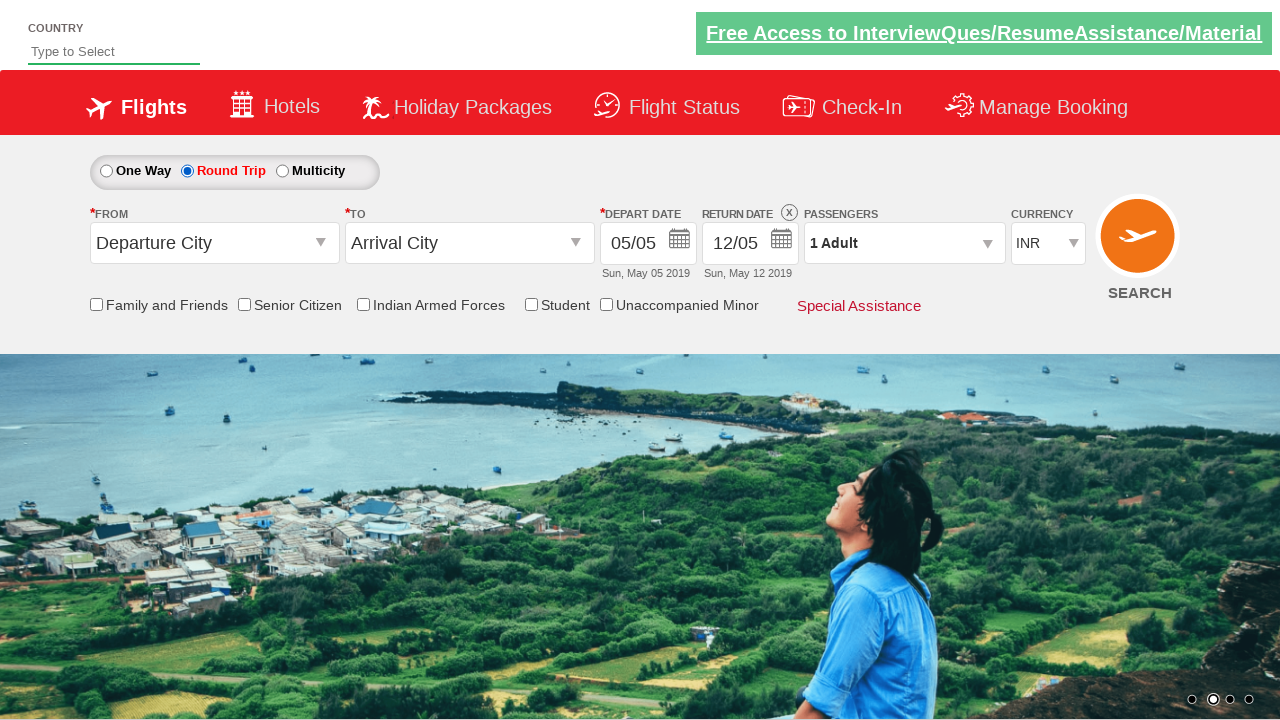

Clicked one way trip radio button at (106, 171) on #ctl00_mainContent_rbtnl_Trip_0
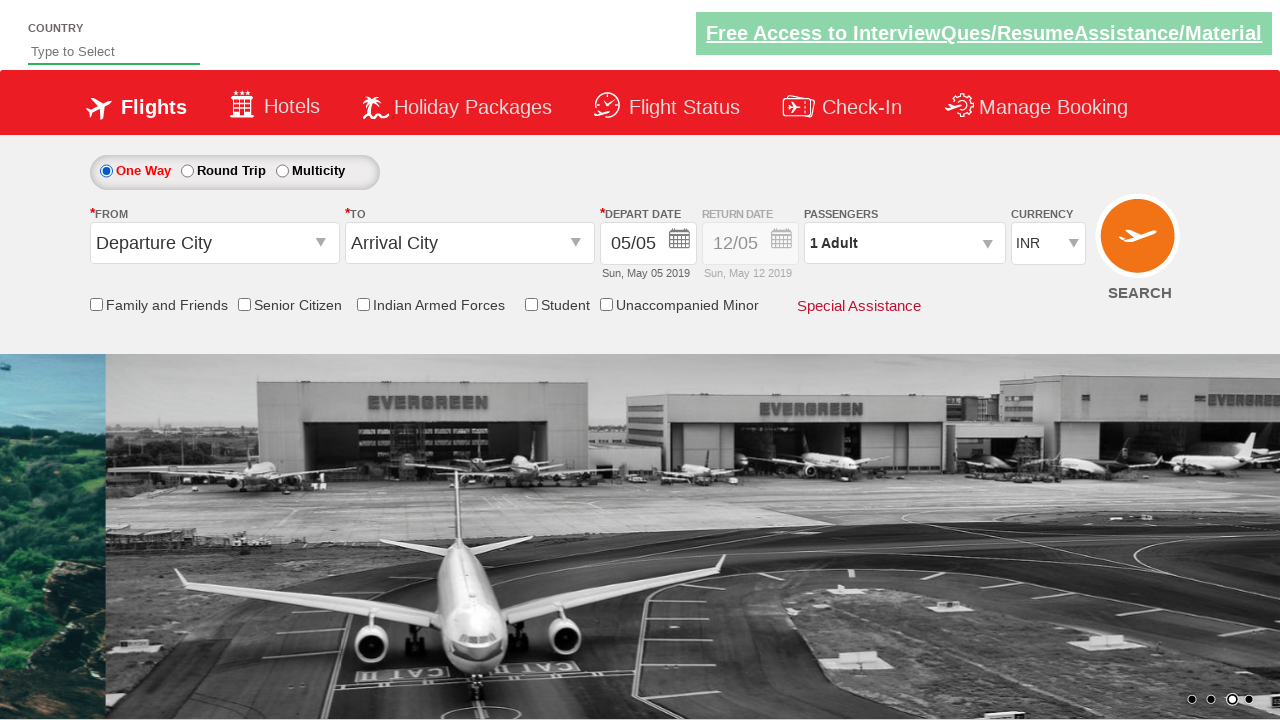

Retrieved style attribute of return date field div
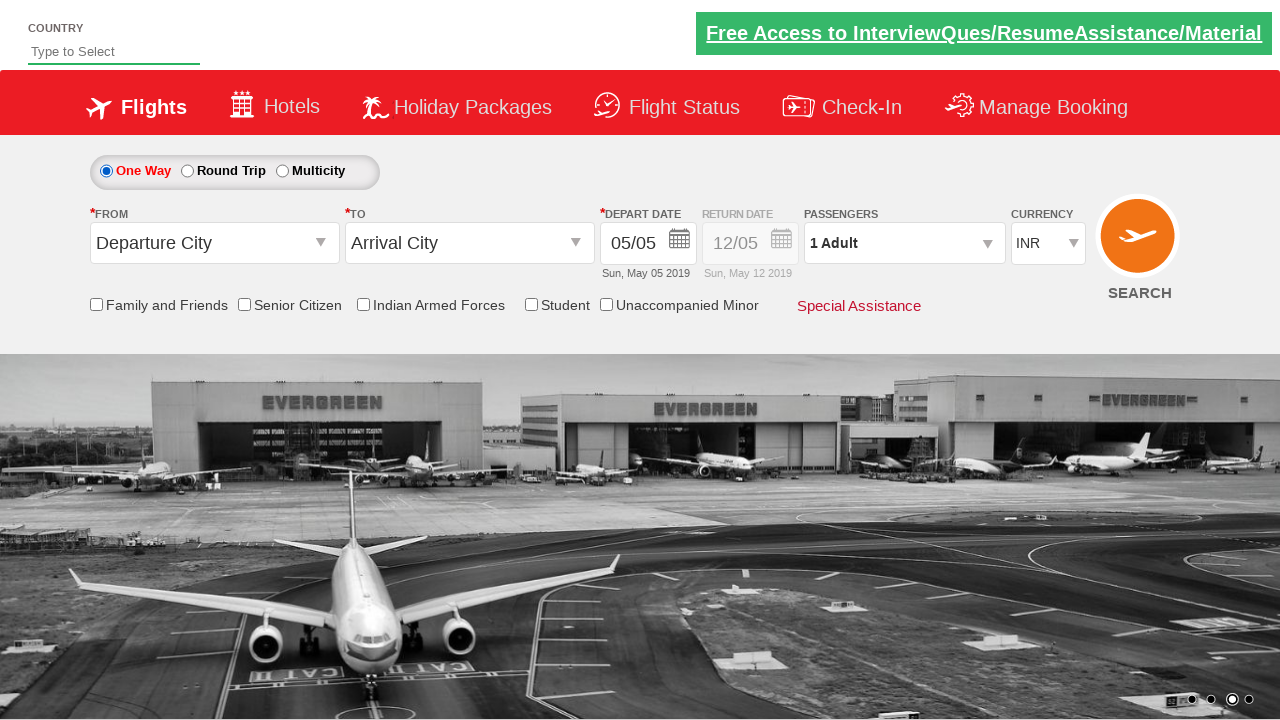

Asserted return date field is disabled (opacity 0.5) for one way trip
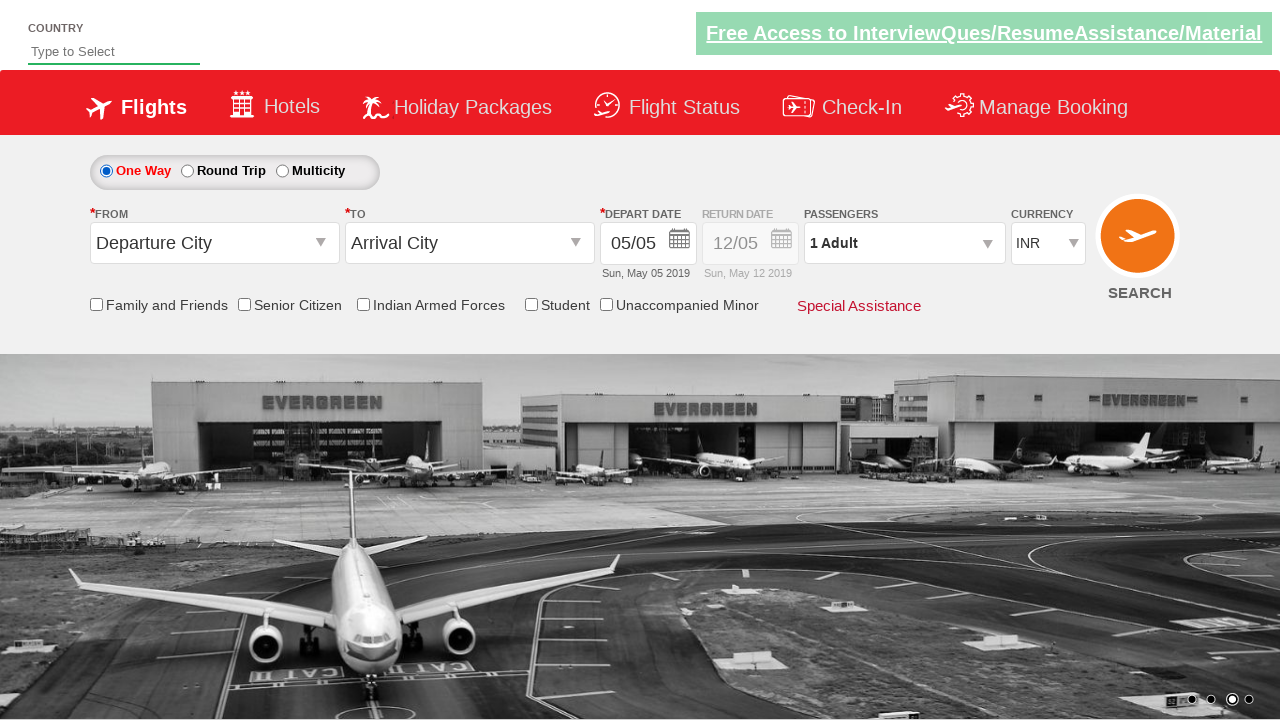

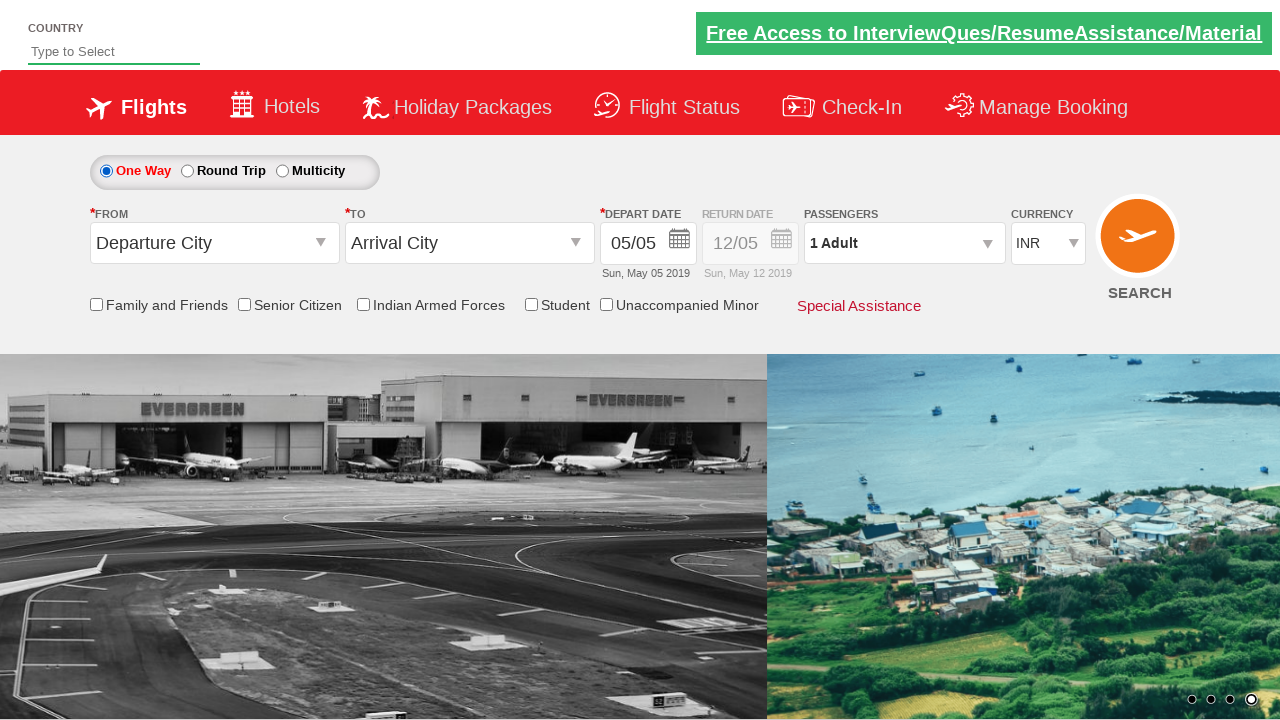